Tests the complete flight booking flow on BlazeDemo: selecting departure and destination cities, viewing available flights, selecting a flight, verifying flight details, filling out passenger and payment information, and completing the purchase.

Starting URL: http://blazedemo.com

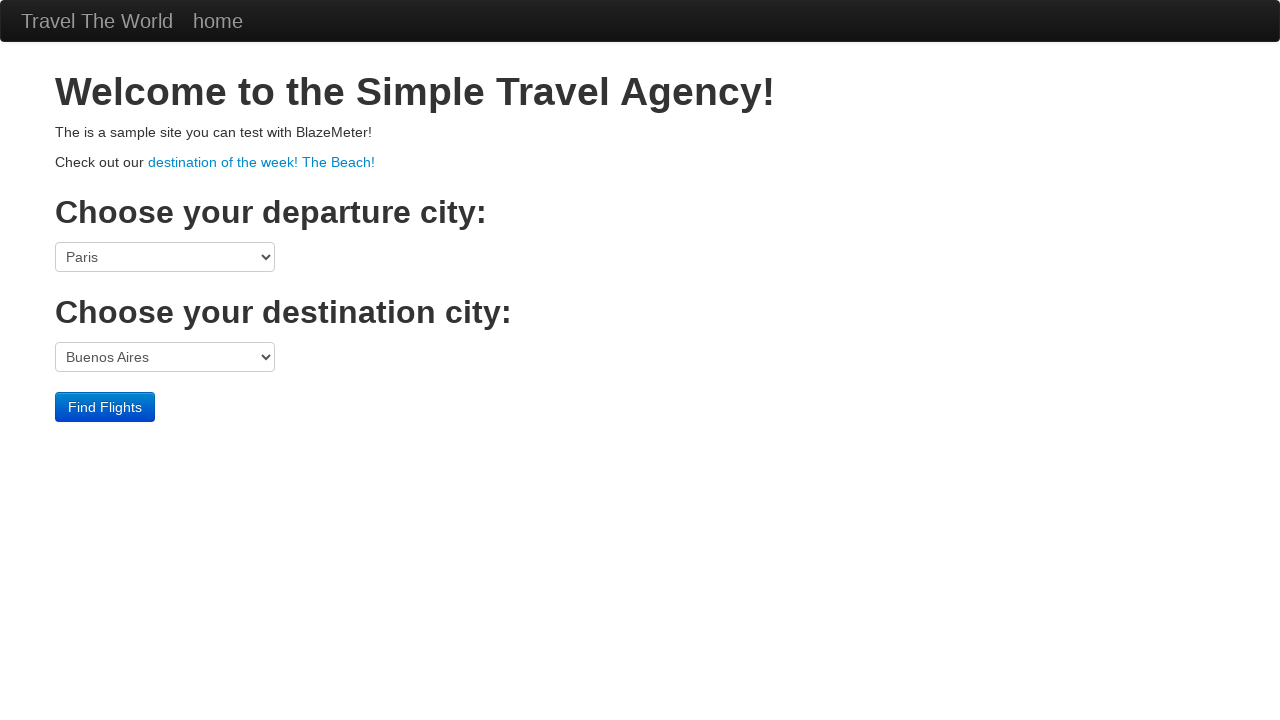

Selected Boston as departure city on select[name='fromPort']
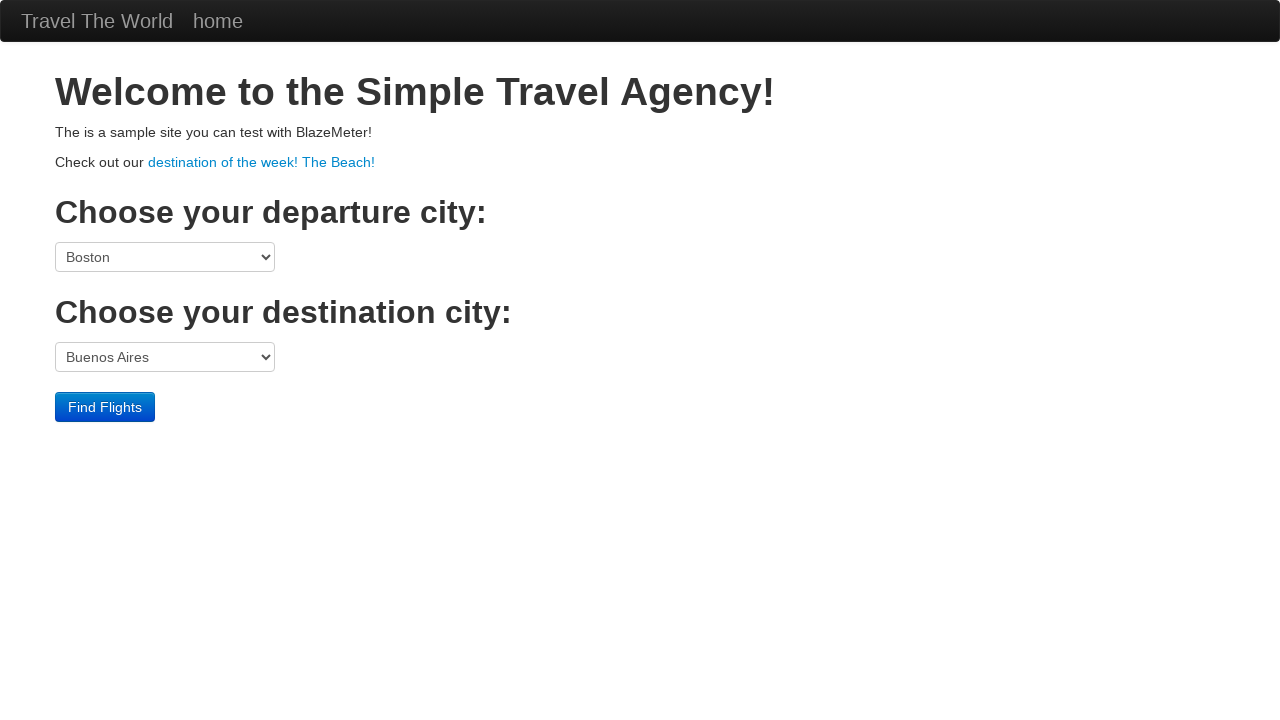

Selected Berlin as destination city on select[name='toPort']
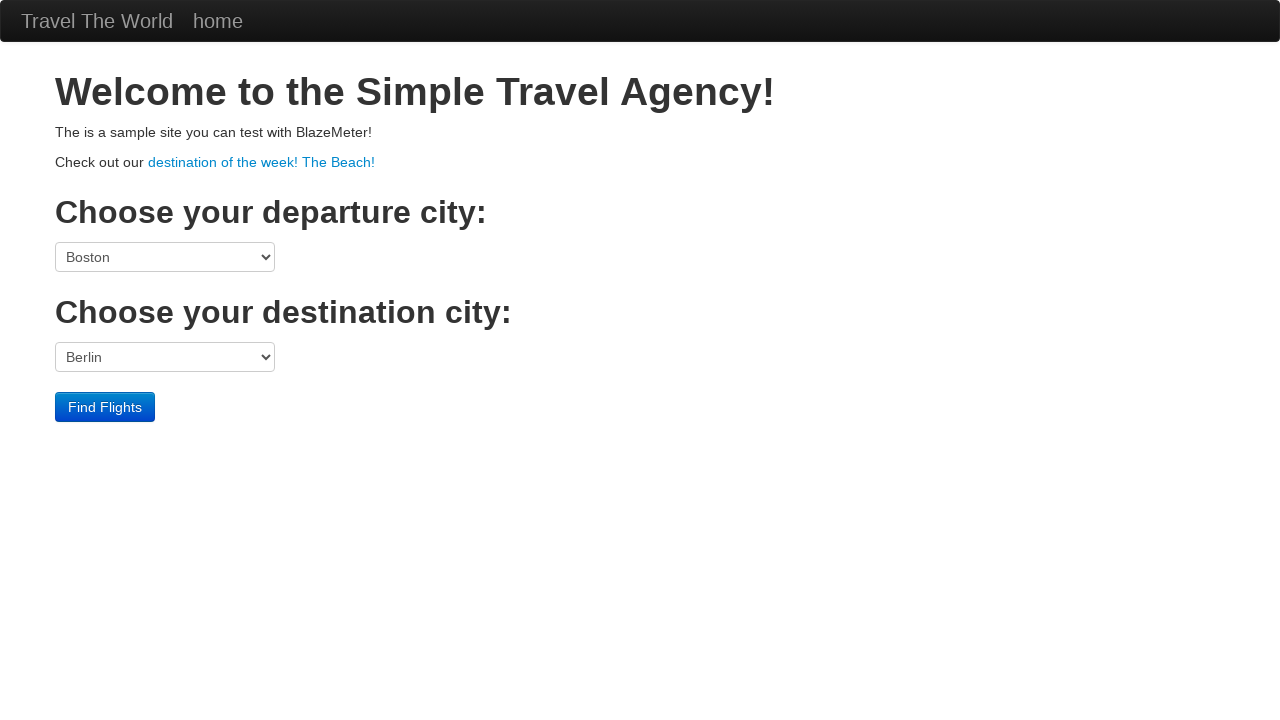

Clicked Find Flights button at (105, 407) on input[type='submit']
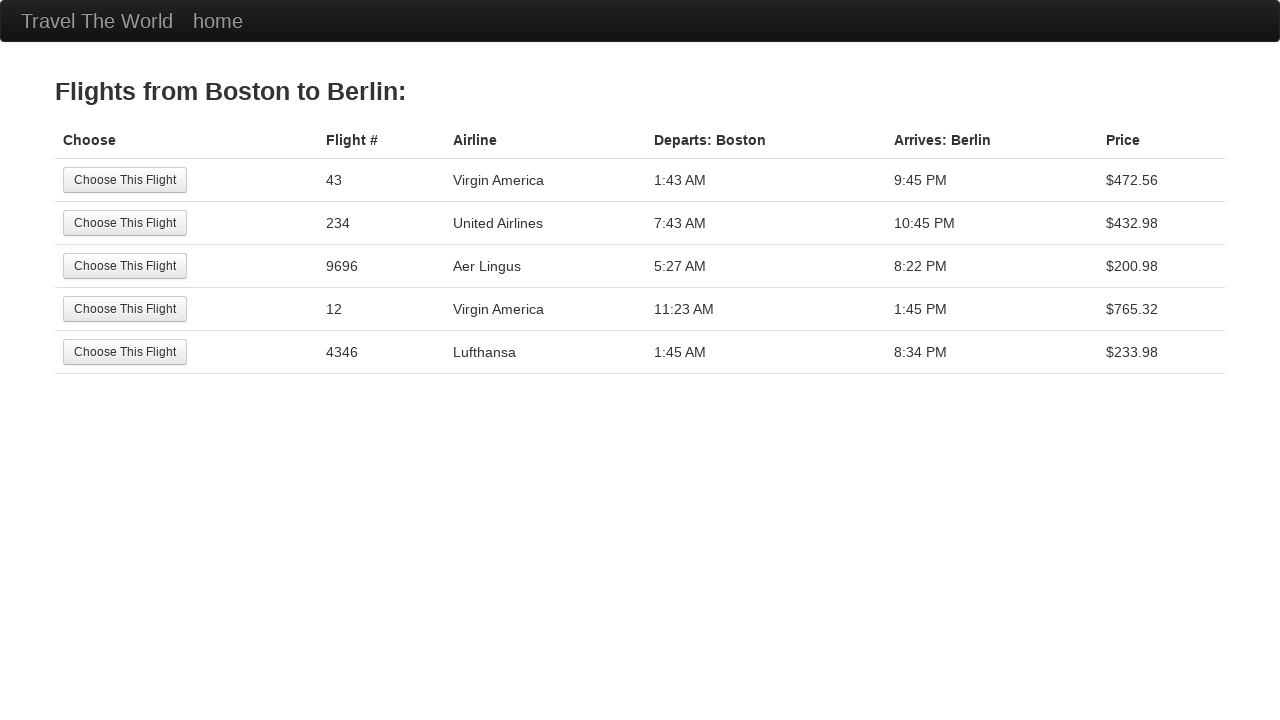

Flights table loaded successfully
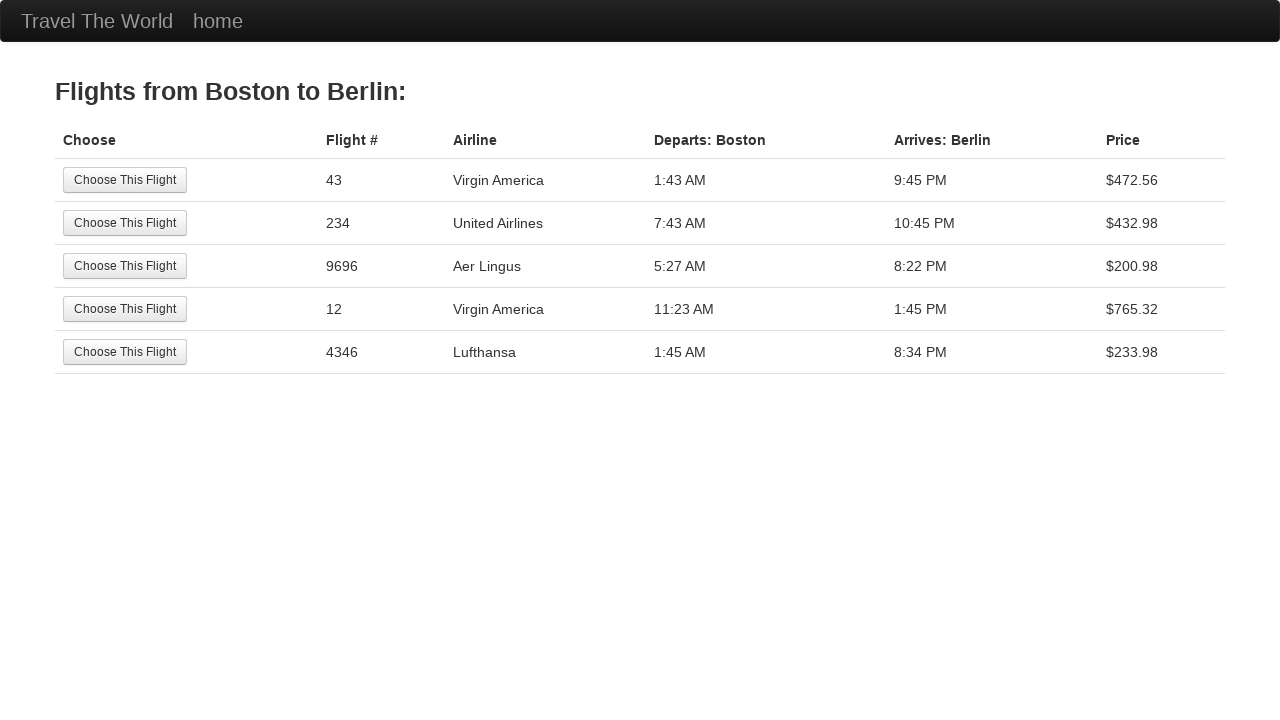

Selected 3rd flight option by clicking Choose This Flight button at (125, 266) on tbody tr:nth-of-type(3) input[type='submit']
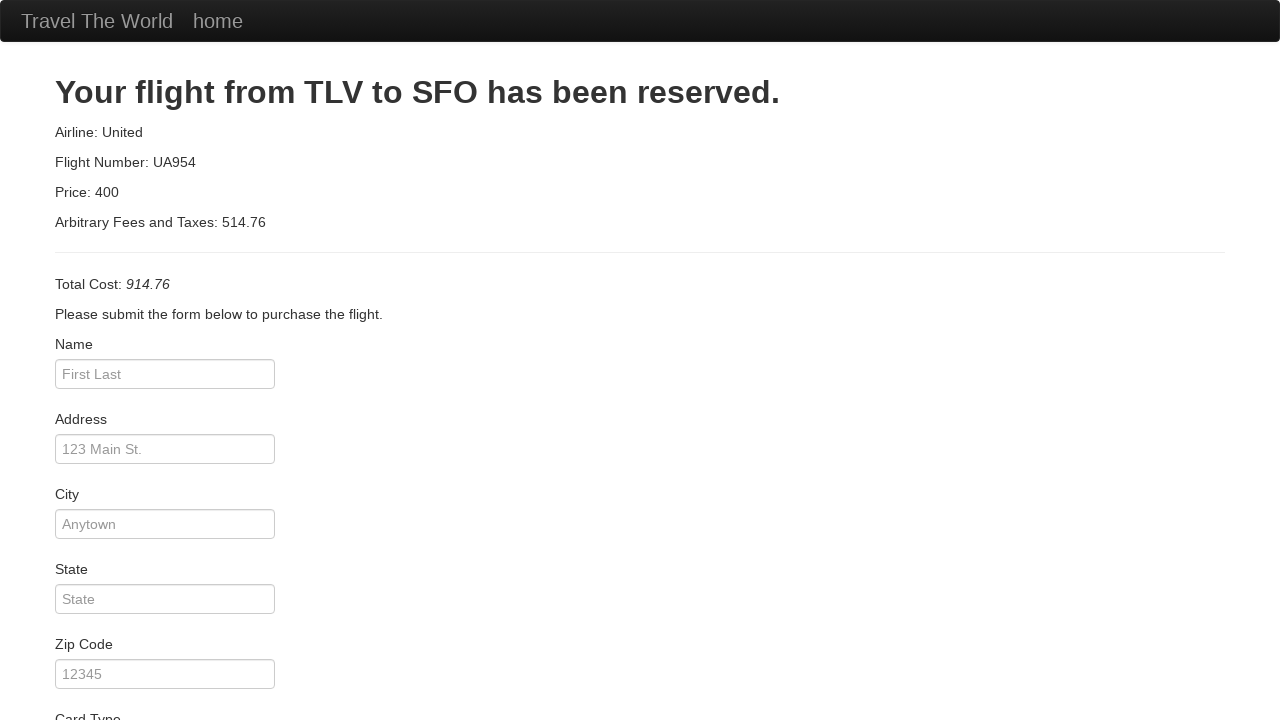

Purchase page loaded with passenger form
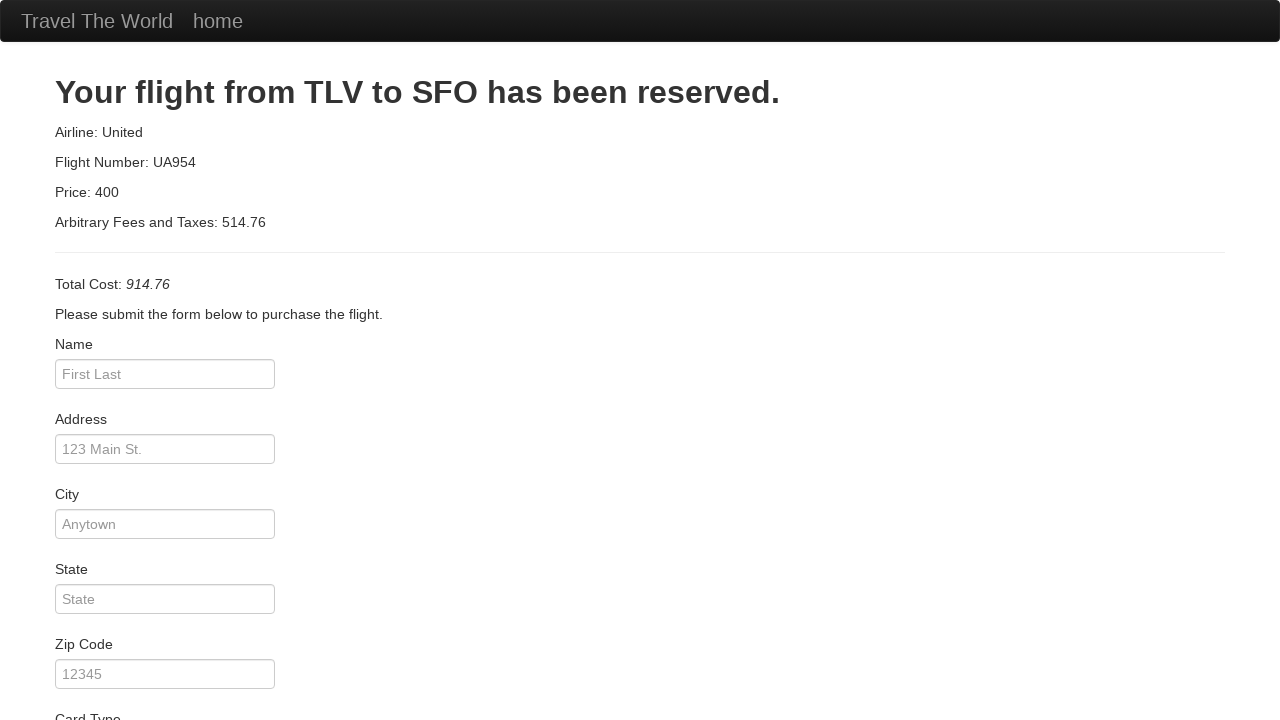

Filled passenger name field with 'Вася Петрович' on #inputName
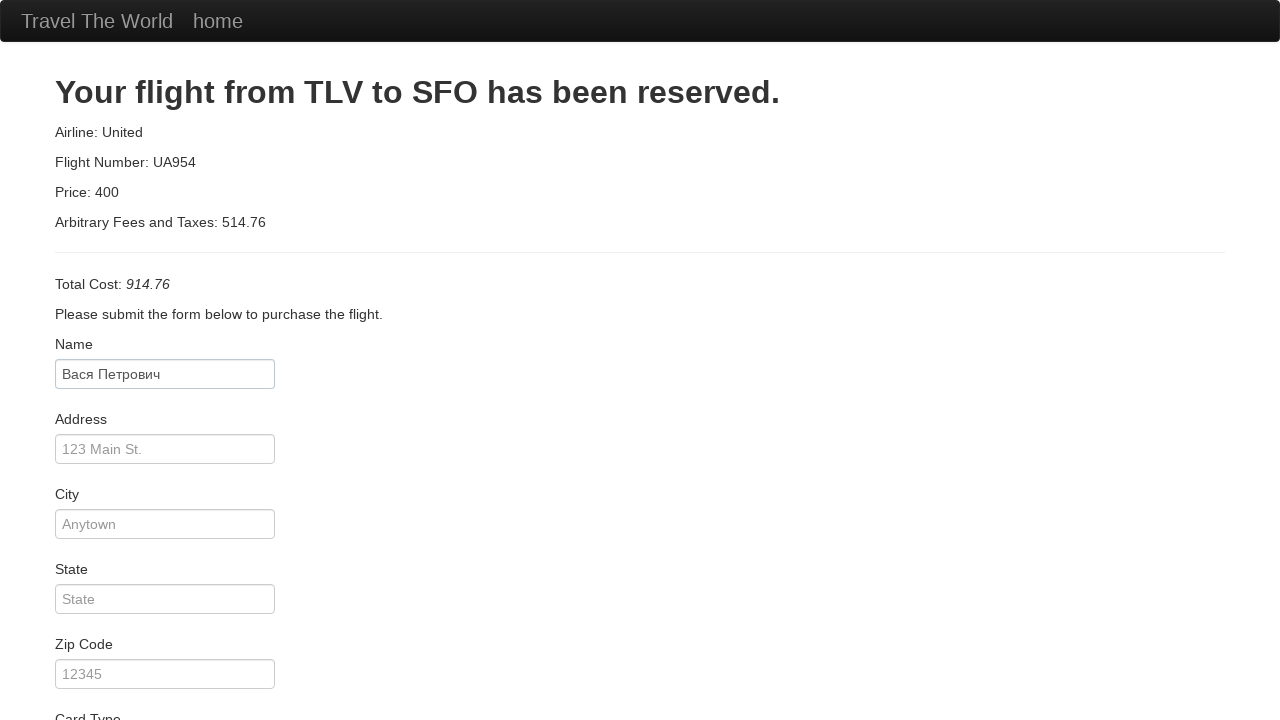

Filled address field with 'улица, дом, квартира' on #address
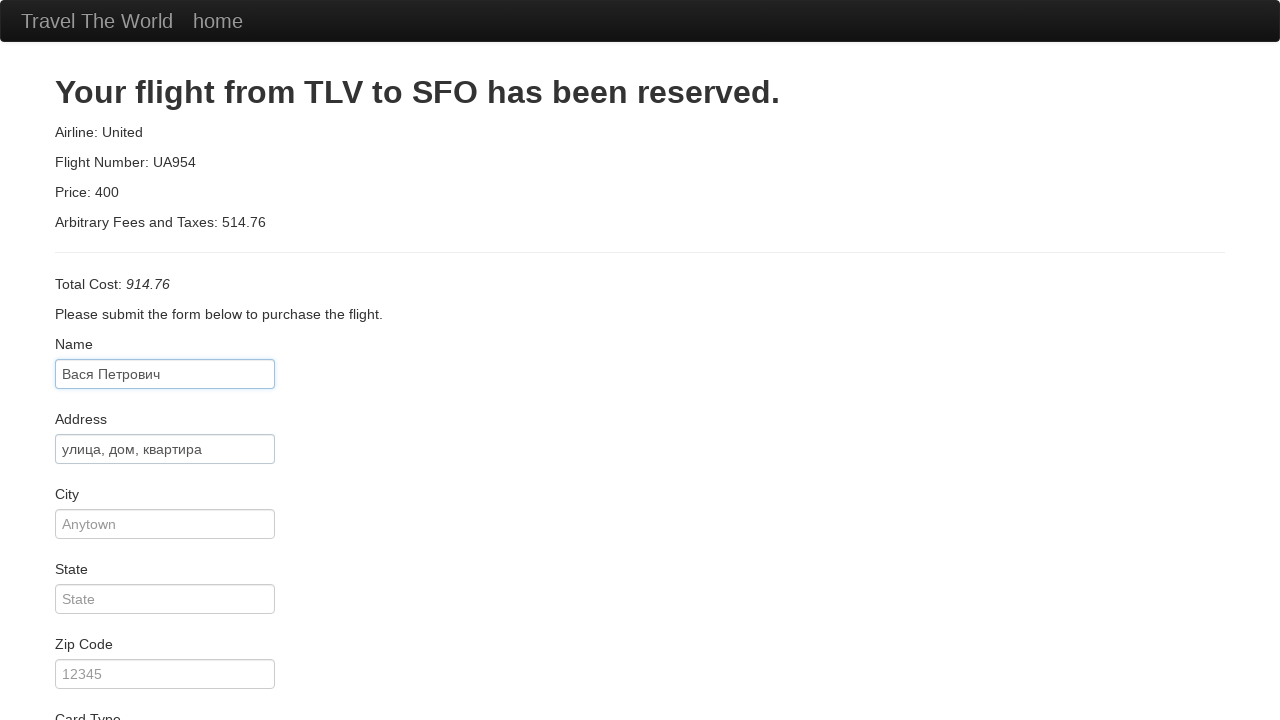

Filled city field with 'Moscow' on #city
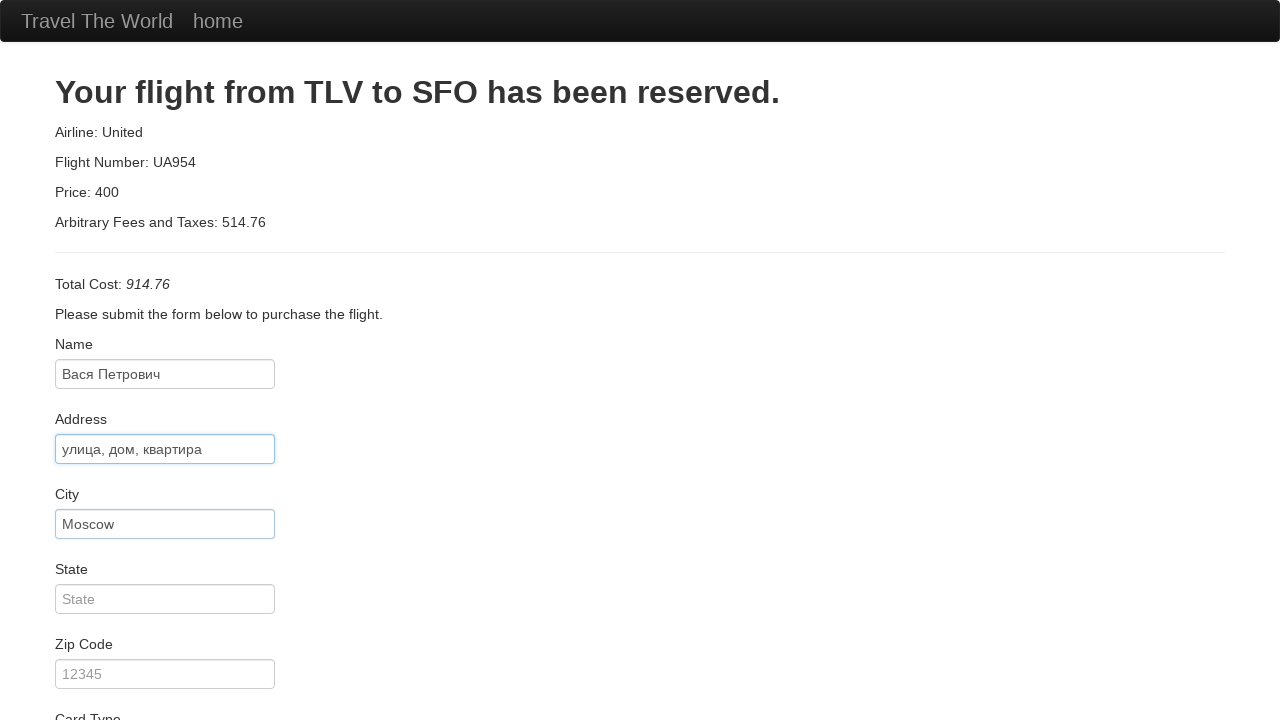

Filled state field with 'Idaho' on #state
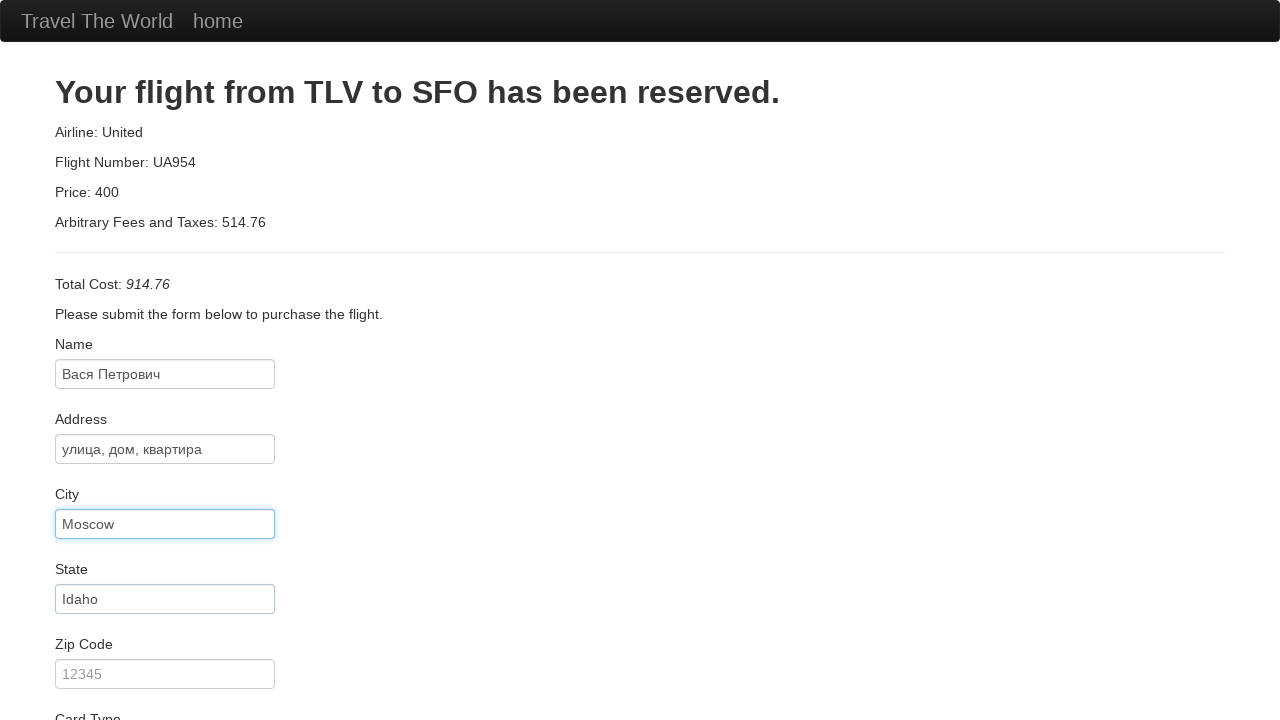

Filled zip code field with '123456' on #zipCode
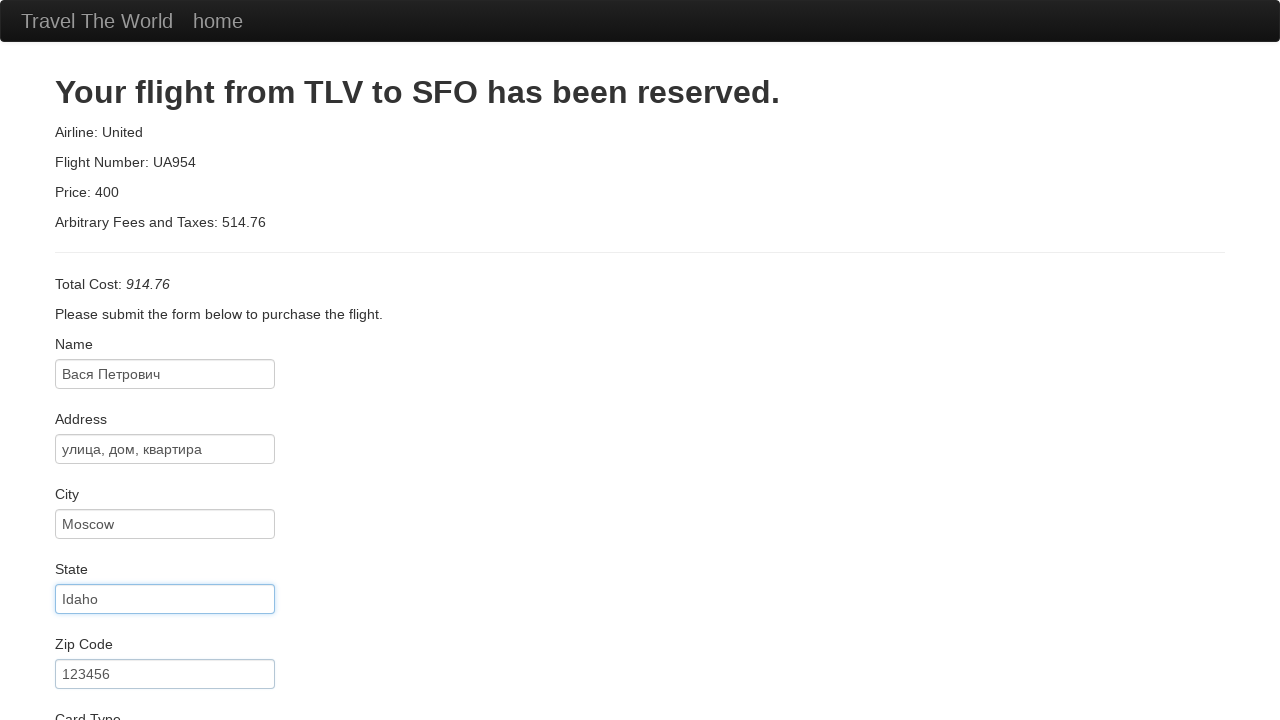

Selected Diners Club as card type on #cardType
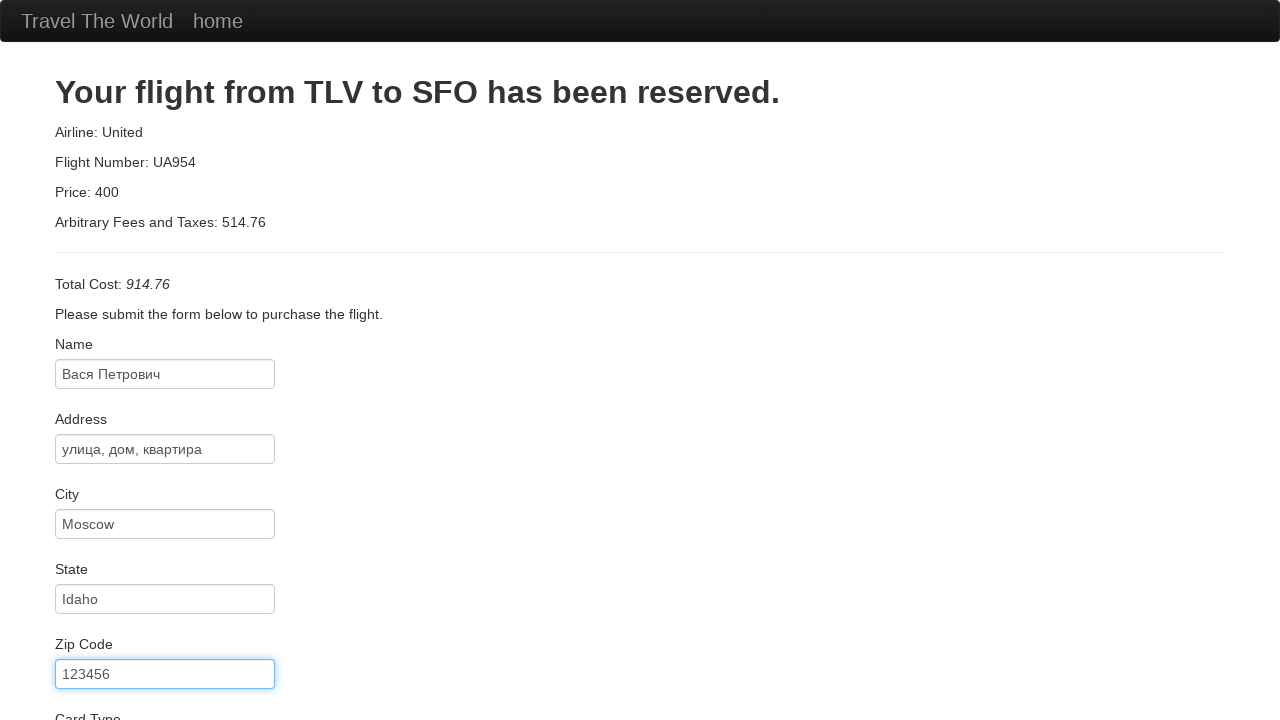

Filled credit card number field with '987654321' on #creditCardNumber
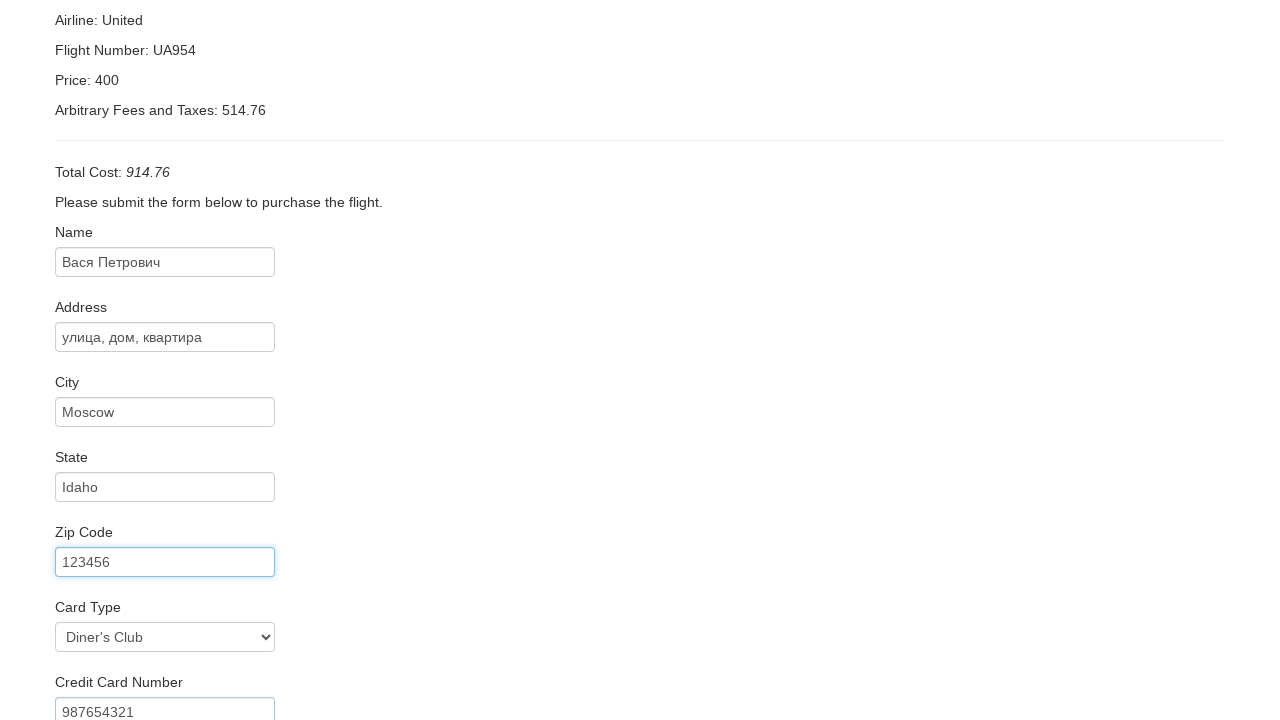

Filled credit card month field with '8' on #creditCardMonth
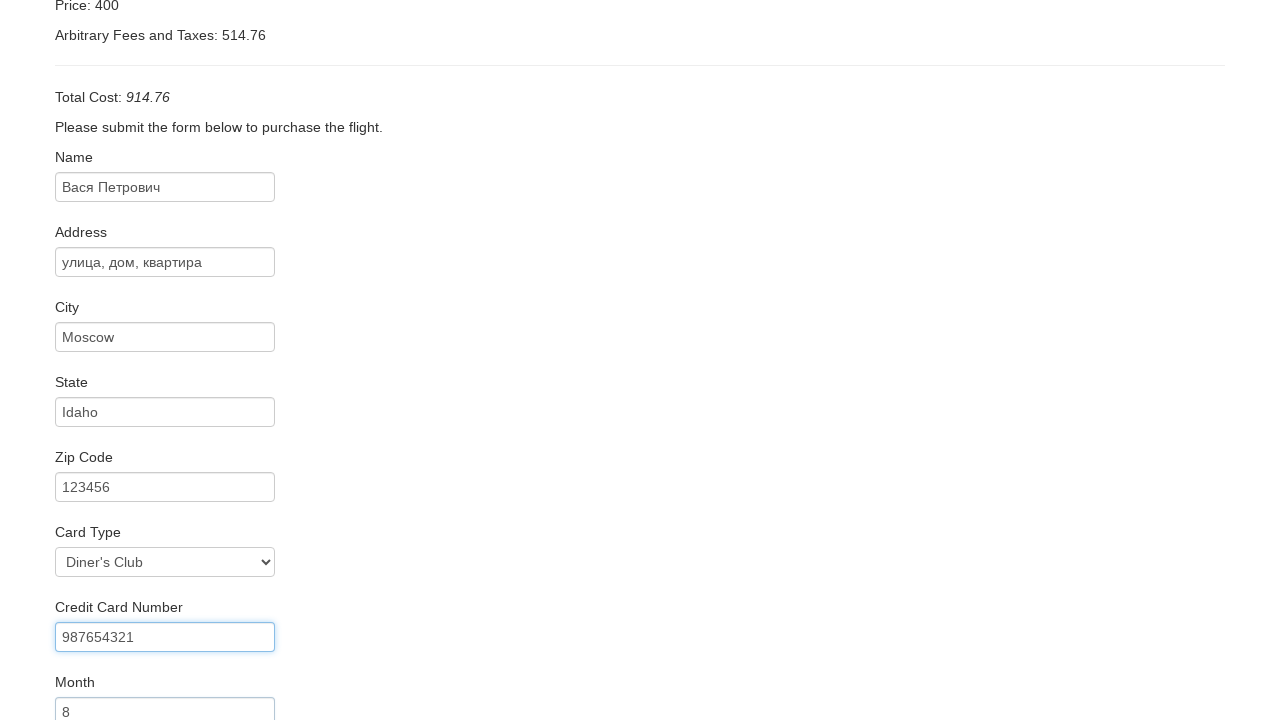

Filled credit card year field with '2018' on #creditCardYear
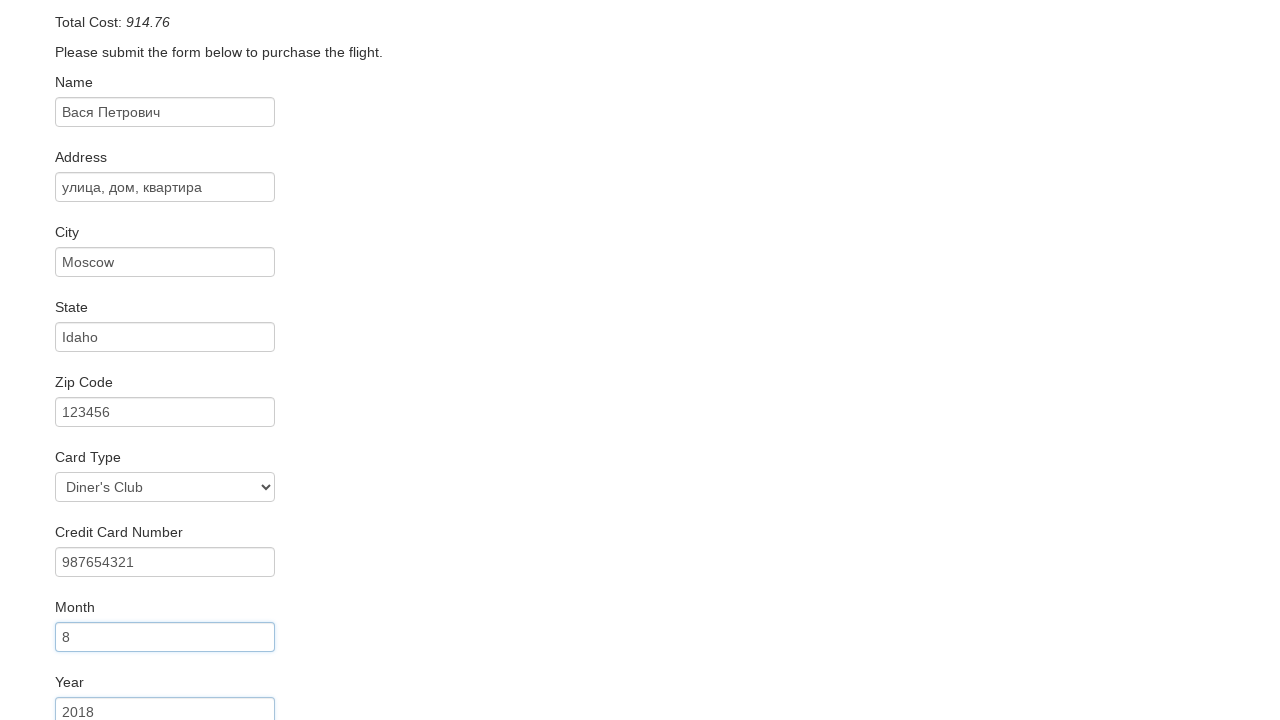

Filled card holder name field with 'Vasia Petrovich' on #nameOnCard
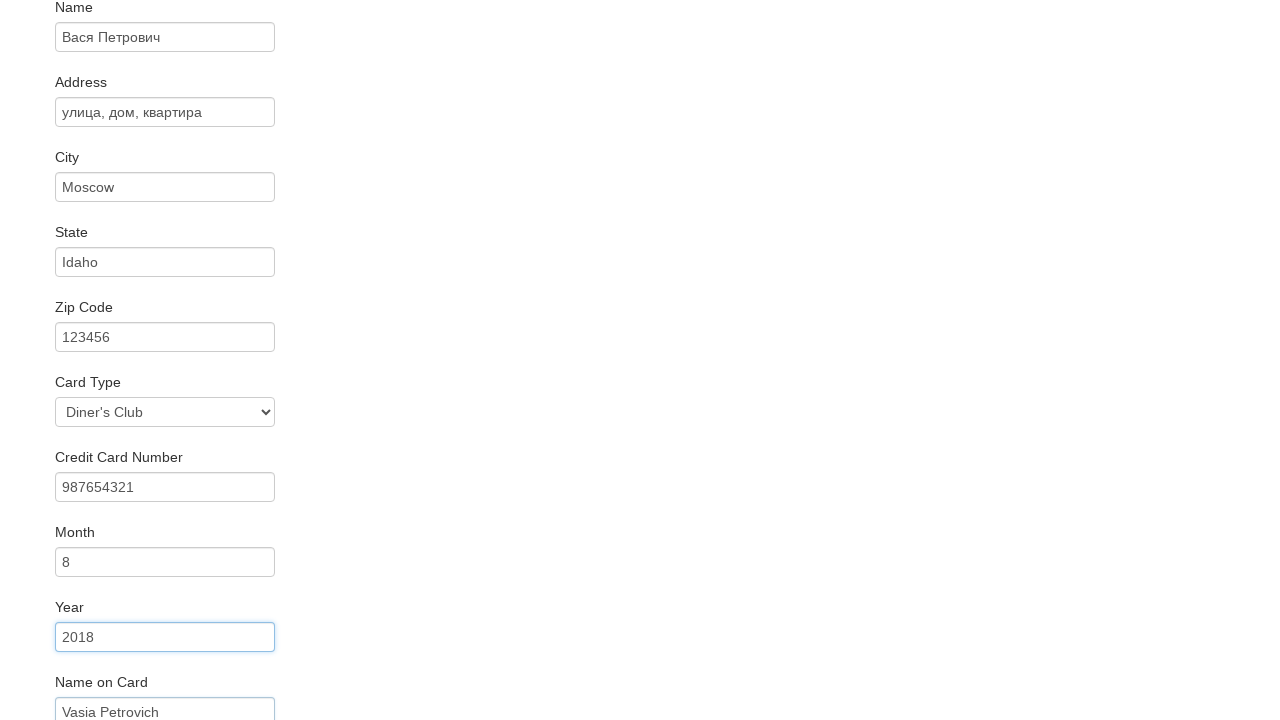

Clicked Remember Me checkbox at (62, 656) on #rememberMe
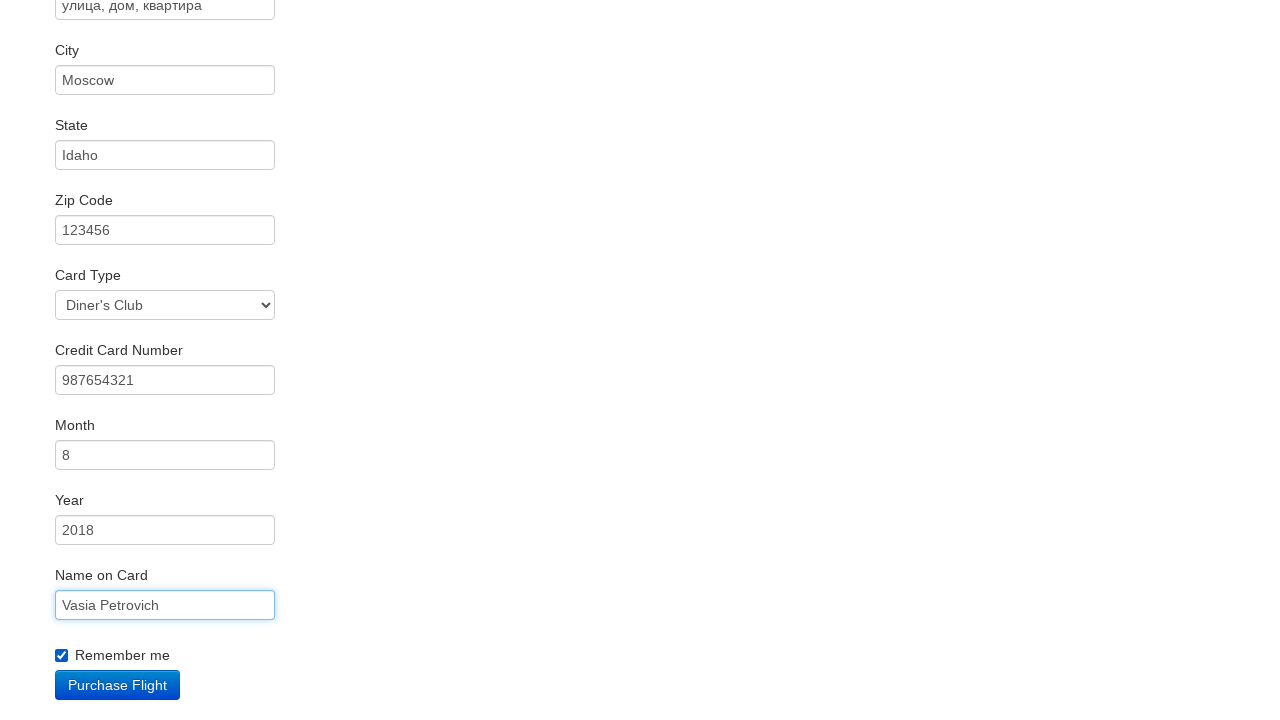

Clicked Purchase Flight button to complete booking at (118, 685) on .btn-primary
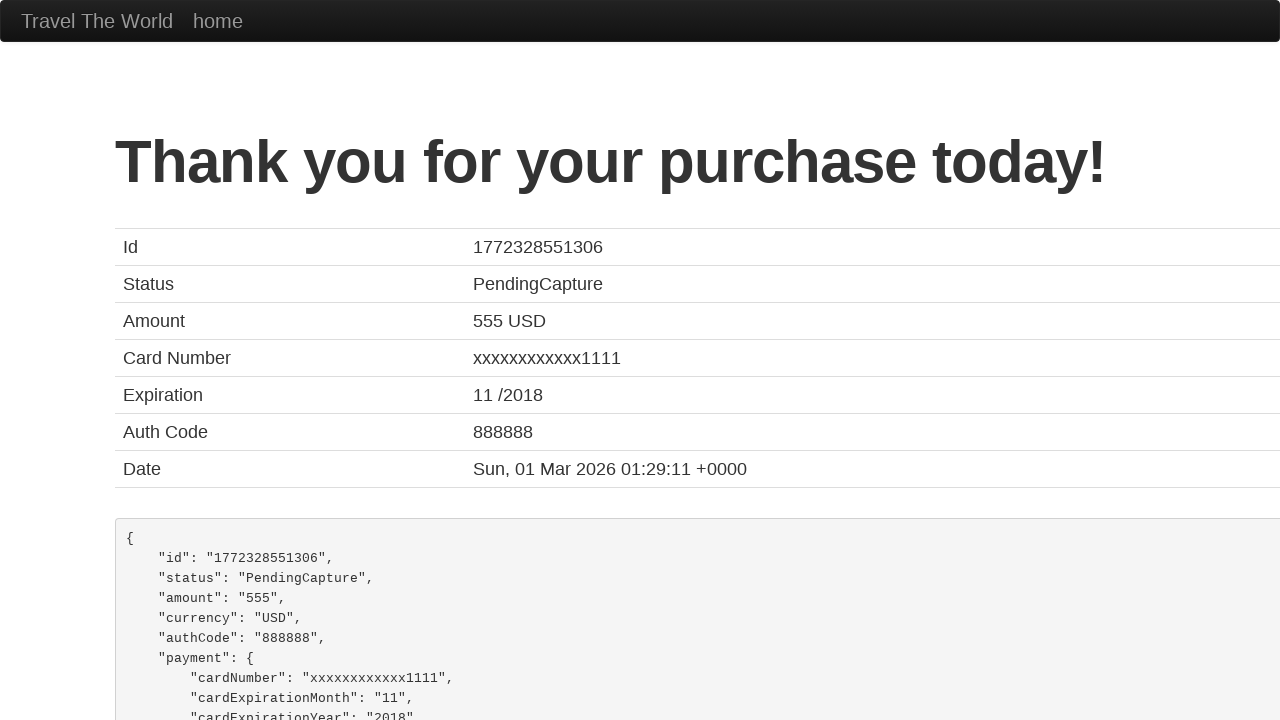

Successfully navigated to confirmation page after purchase
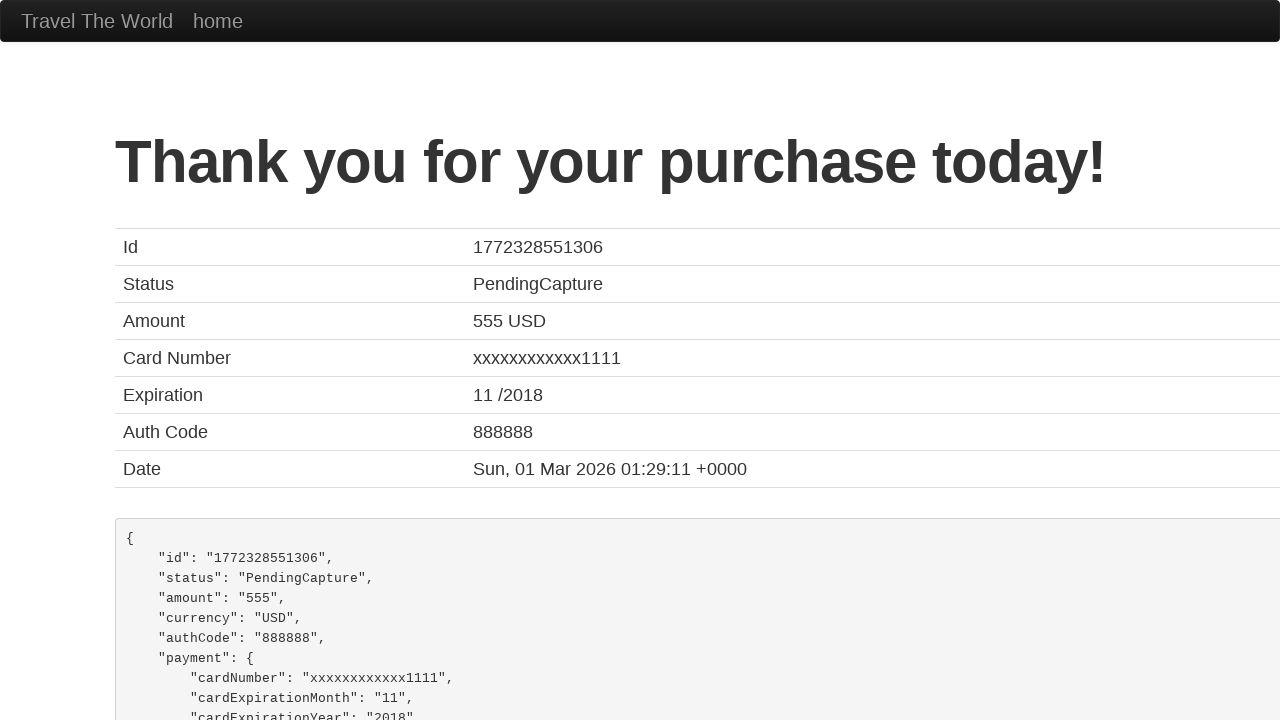

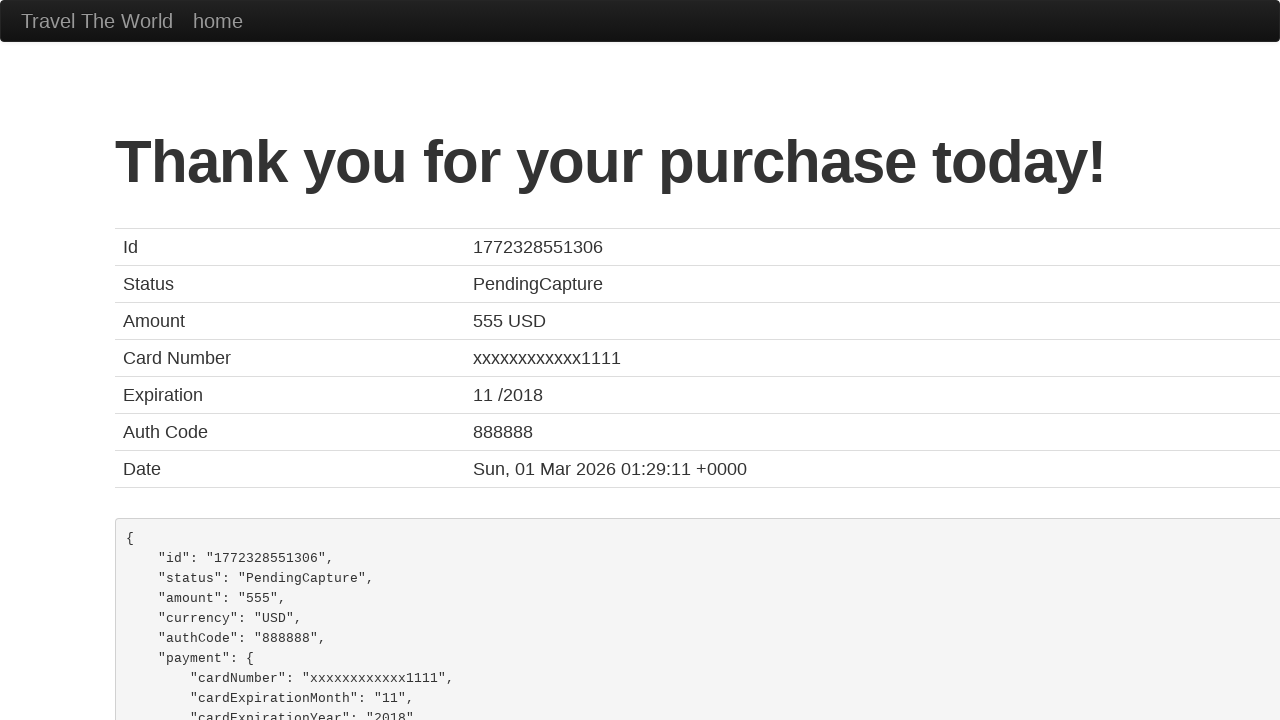